Tests adding a product to cart by clicking the Add to Cart button next to the Tomato product on a practice e-commerce site.

Starting URL: https://rahulshettyacademy.com/seleniumPractise/#/

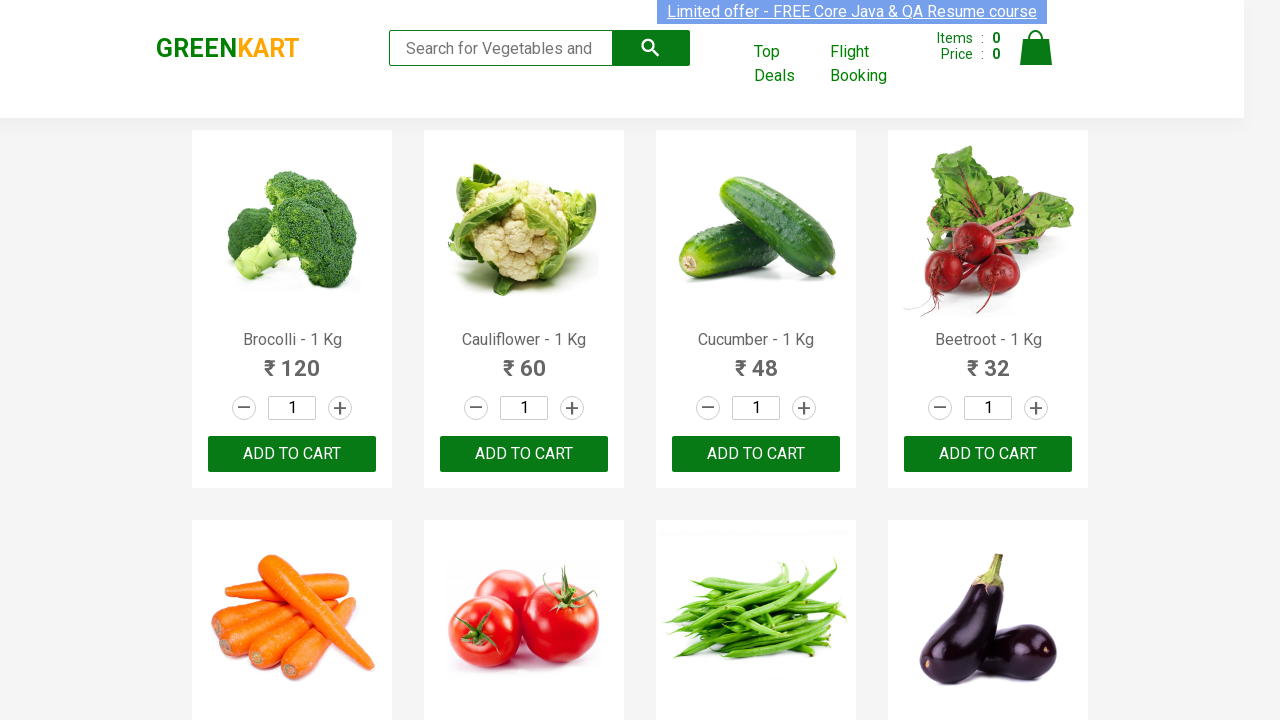

Waited for Tomato product to be visible on the page
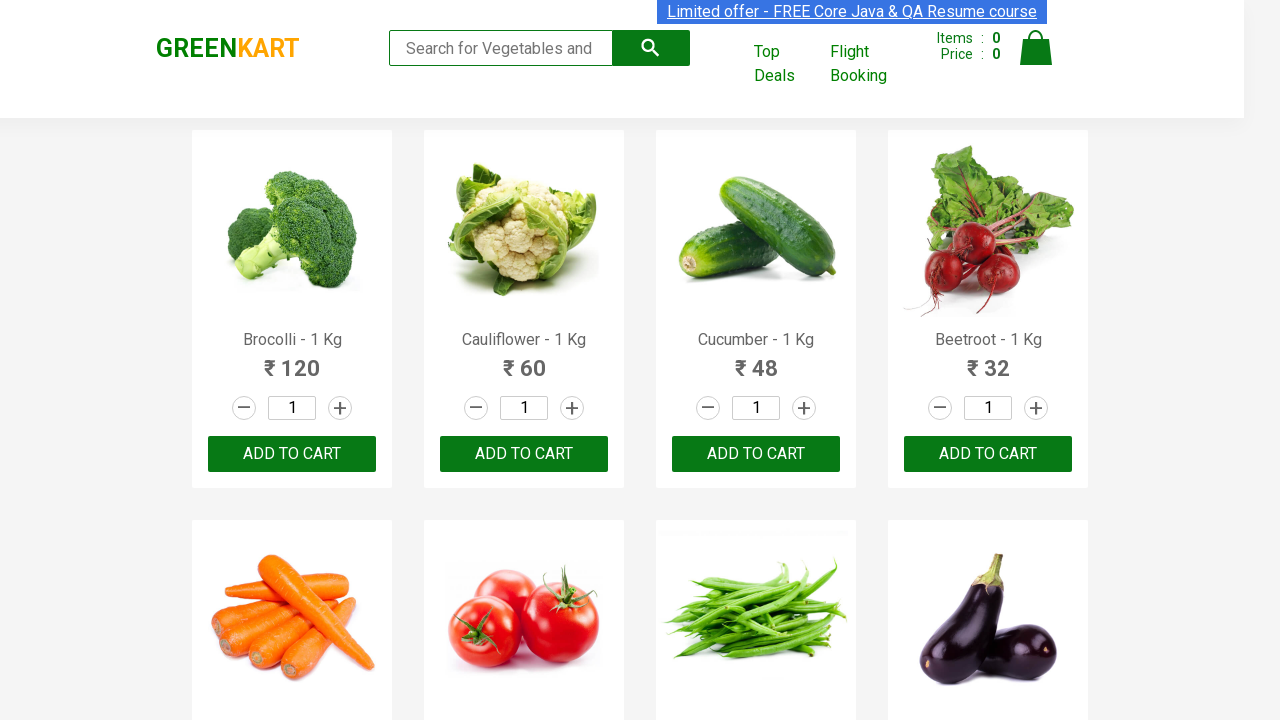

Located the Tomato - 1 Kg product container
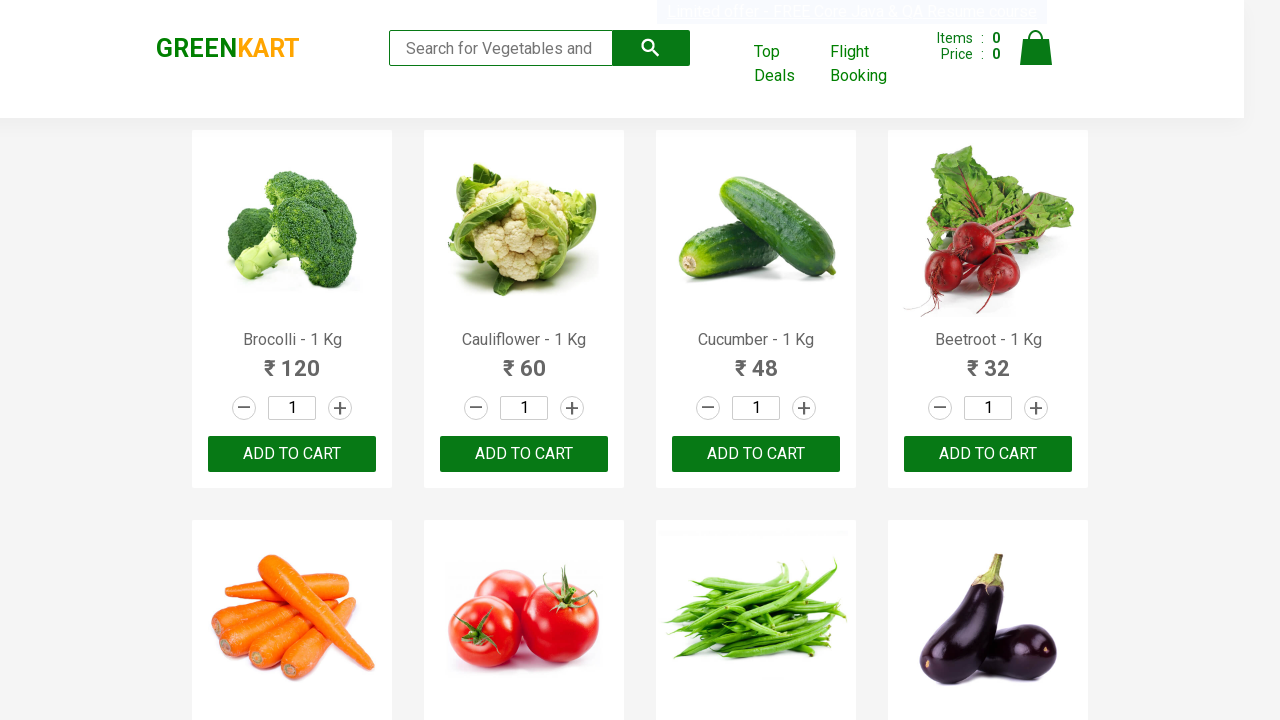

Clicked the Add to Cart button for Tomato product at (524, 360) on .product >> internal:has-text="Tomato - 1 Kg"i >> button:has-text('ADD TO CART')
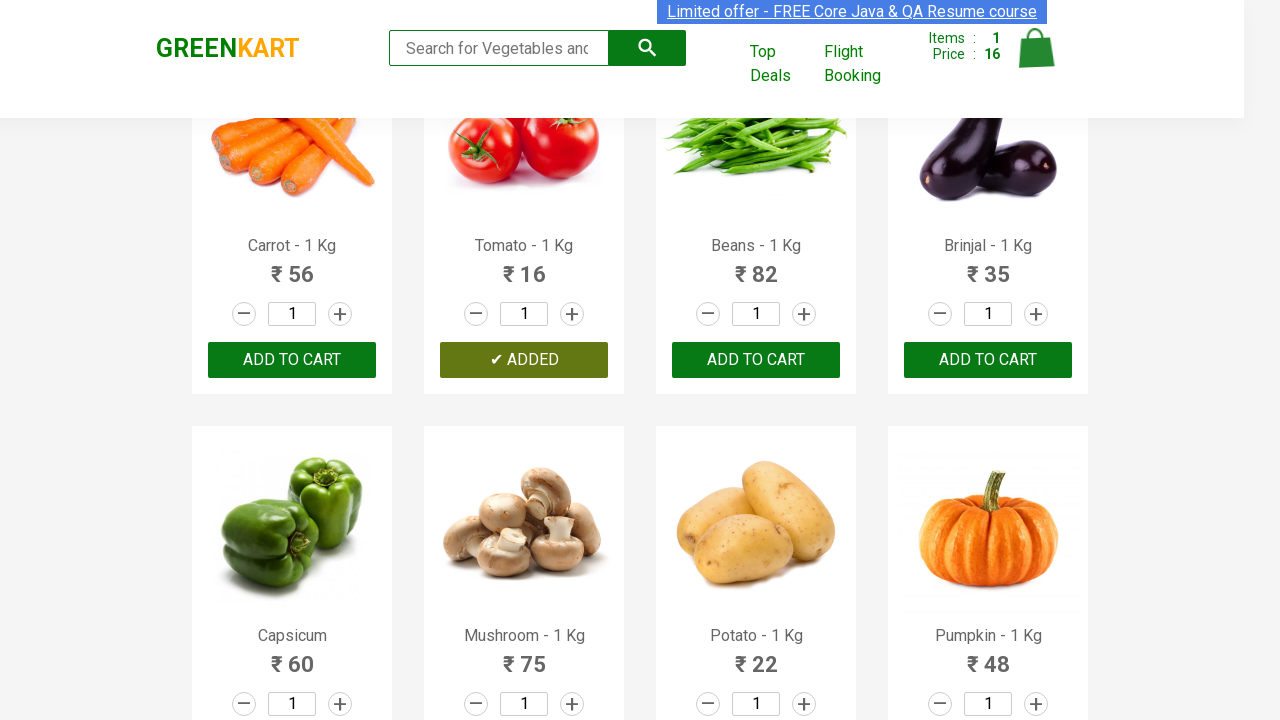

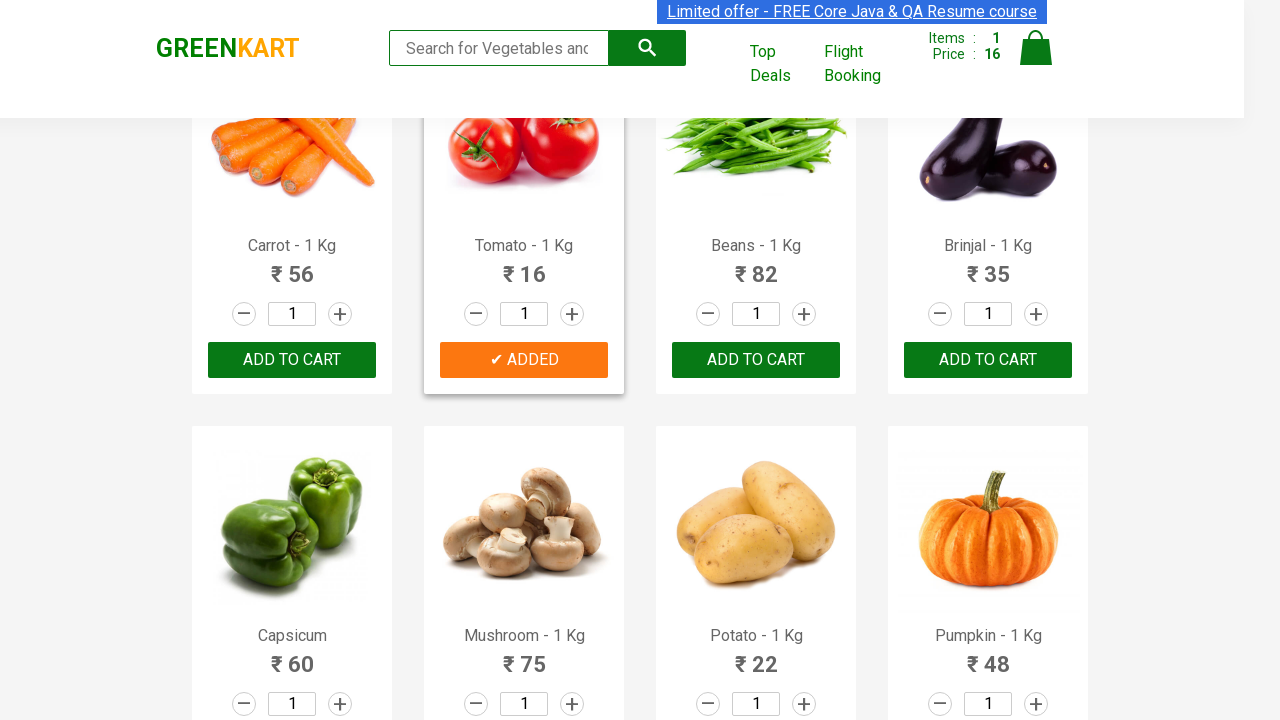